Tests radio button selection functionality by clicking the BMW radio button and verifying it is selected

Starting URL: https://www.letskodeit.com/practice

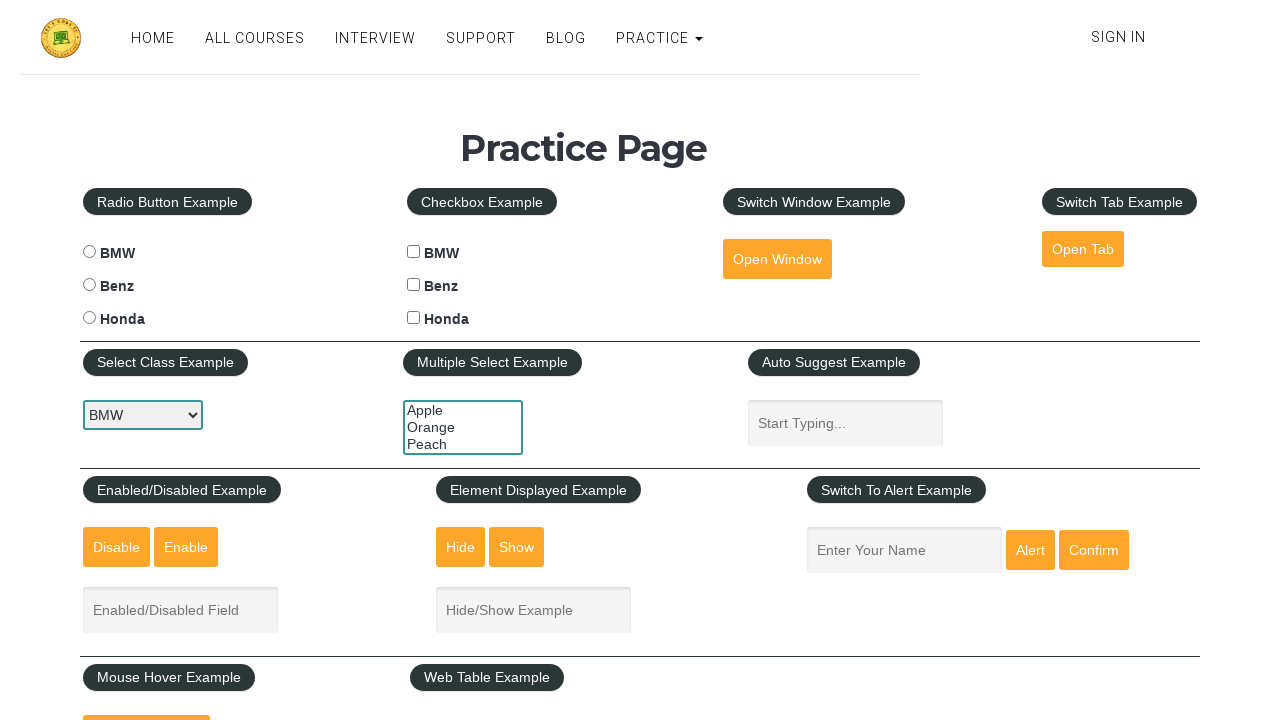

Clicked BMW radio button at (89, 252) on #bmwradio
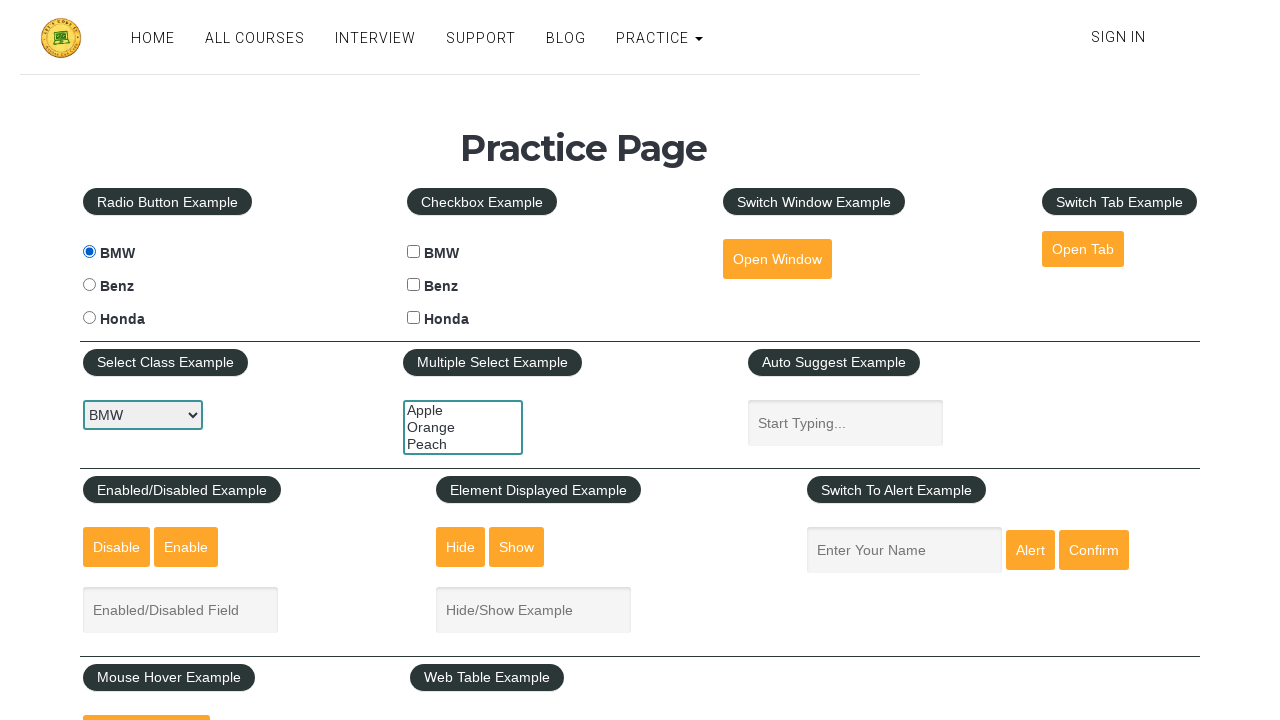

Verified BMW radio button is selected
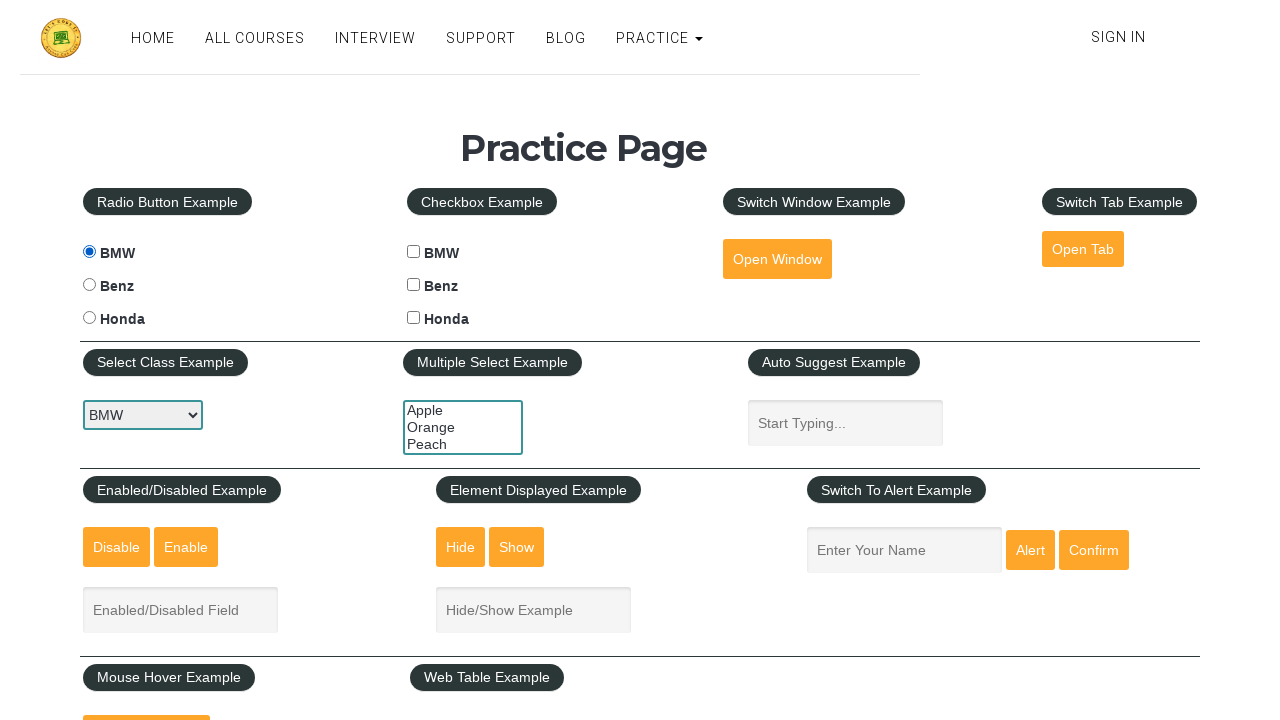

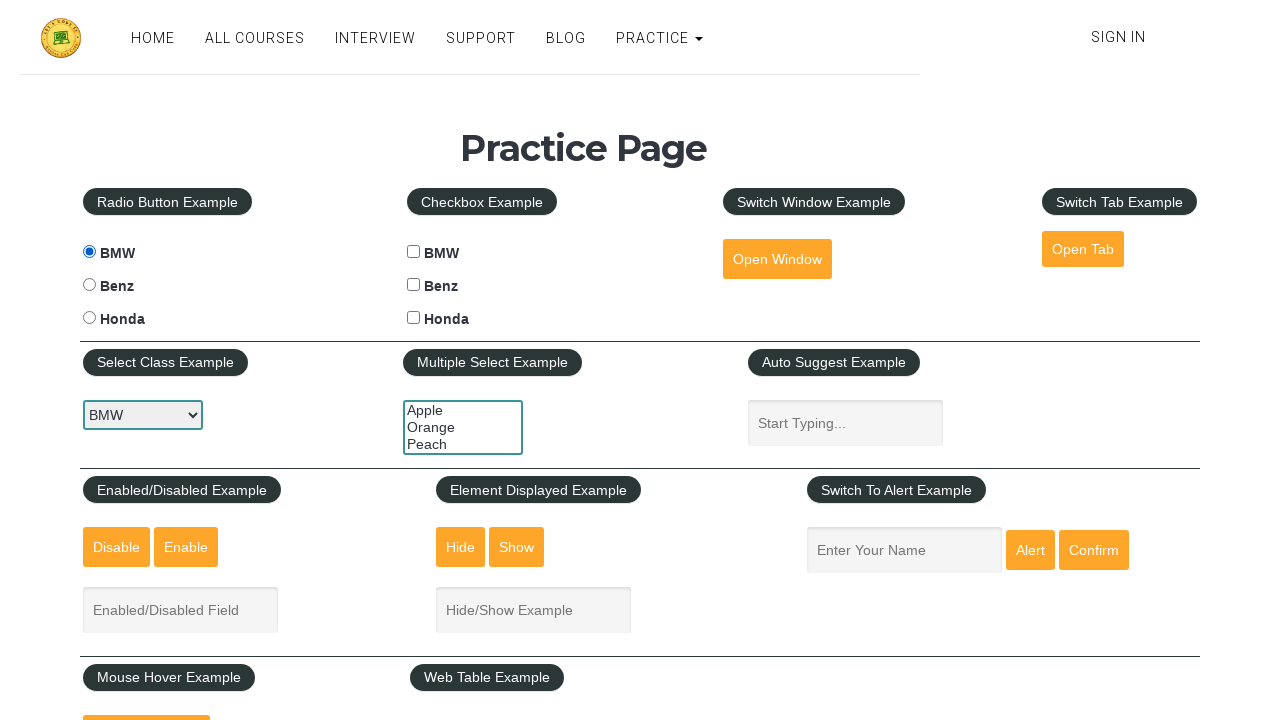